Tests that the filter links are highlighted when their respective filter is active

Starting URL: https://demo.playwright.dev/todomvc

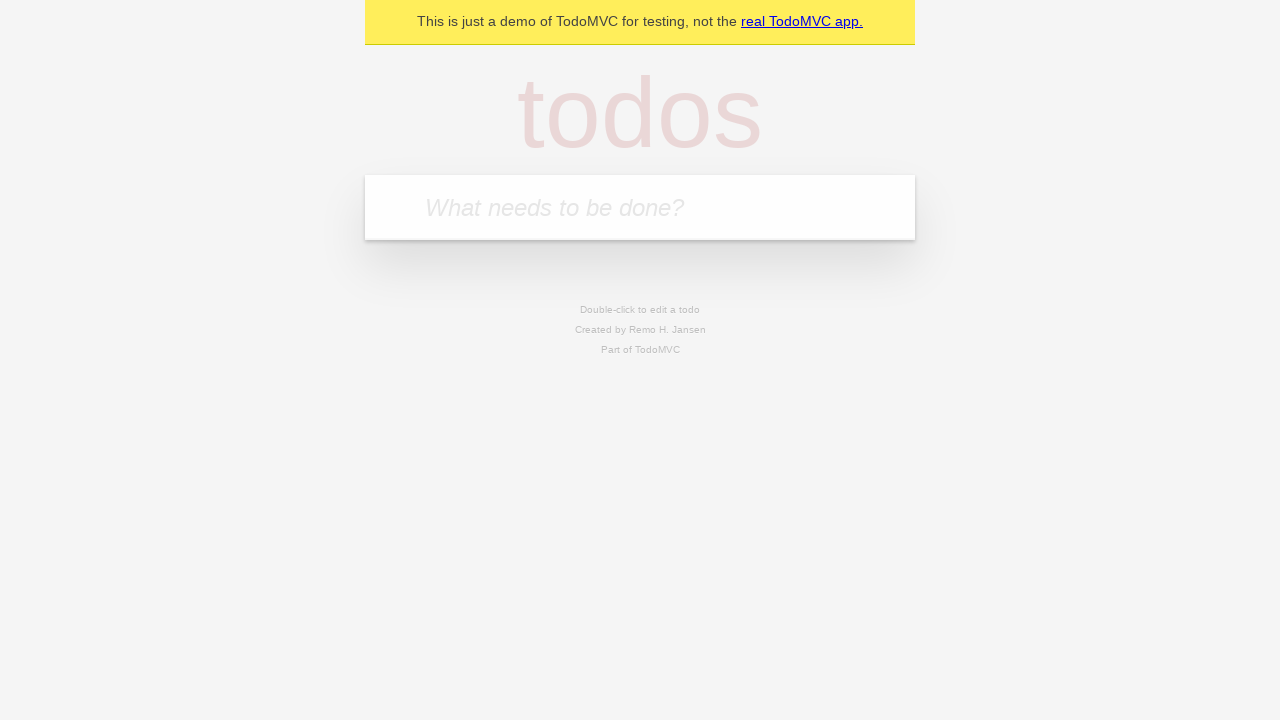

Filled todo input with 'buy some cheese' on internal:attr=[placeholder="What needs to be done?"i]
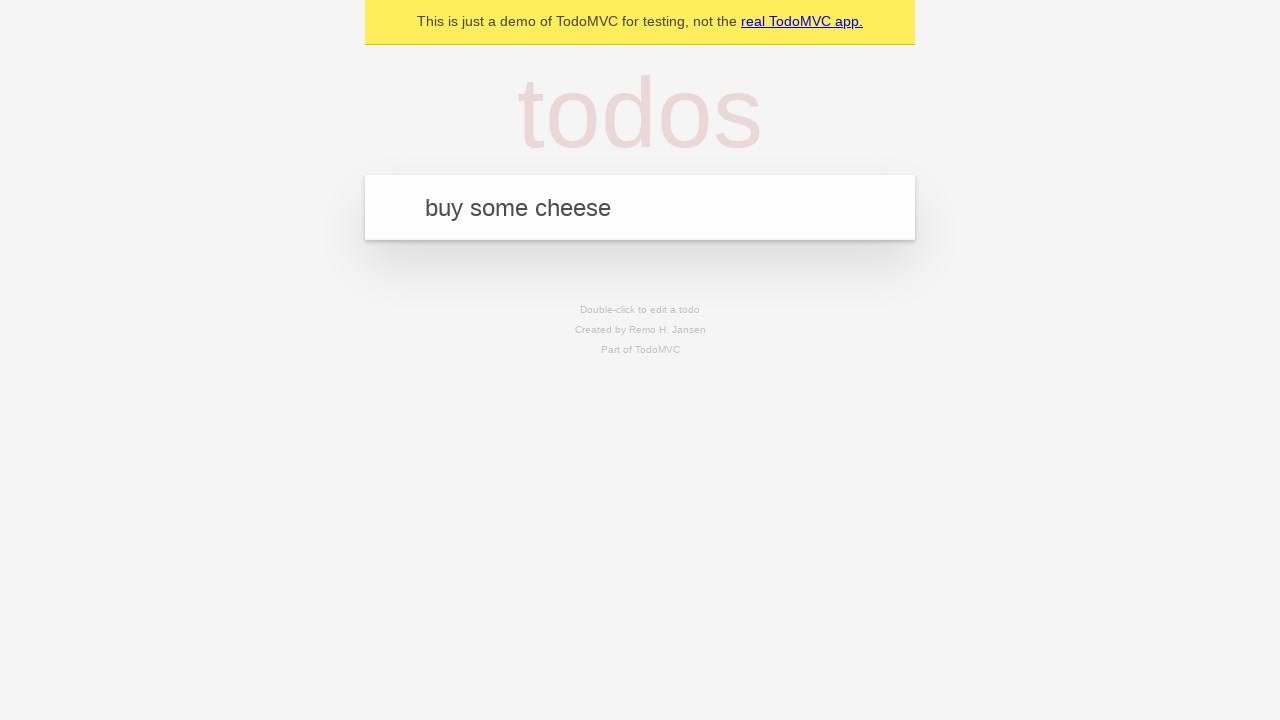

Pressed Enter to add first todo on internal:attr=[placeholder="What needs to be done?"i]
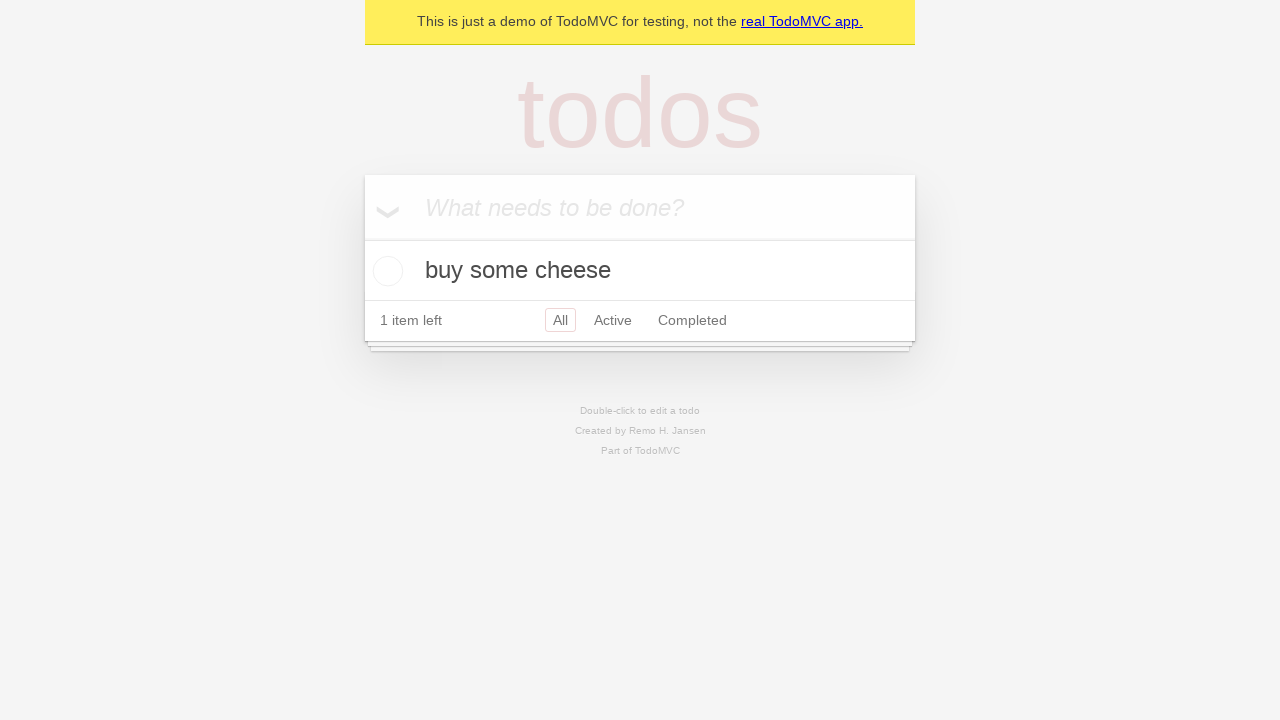

Filled todo input with 'feed the cat' on internal:attr=[placeholder="What needs to be done?"i]
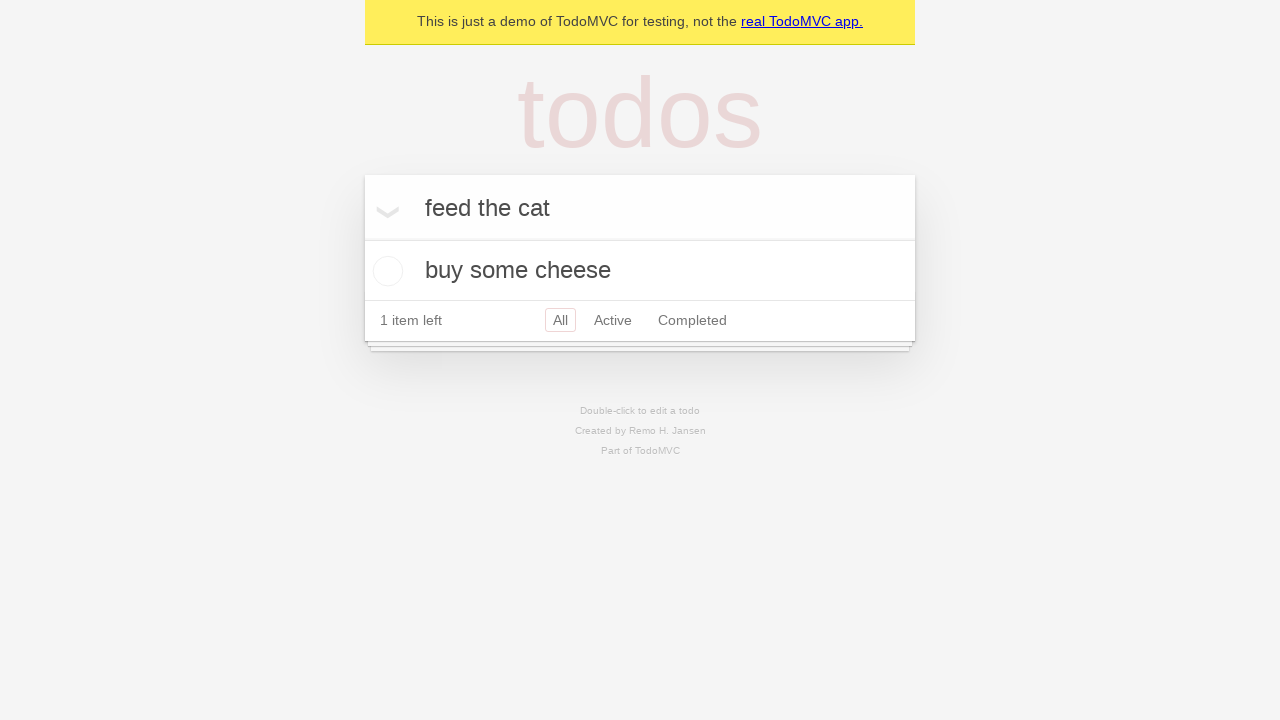

Pressed Enter to add second todo on internal:attr=[placeholder="What needs to be done?"i]
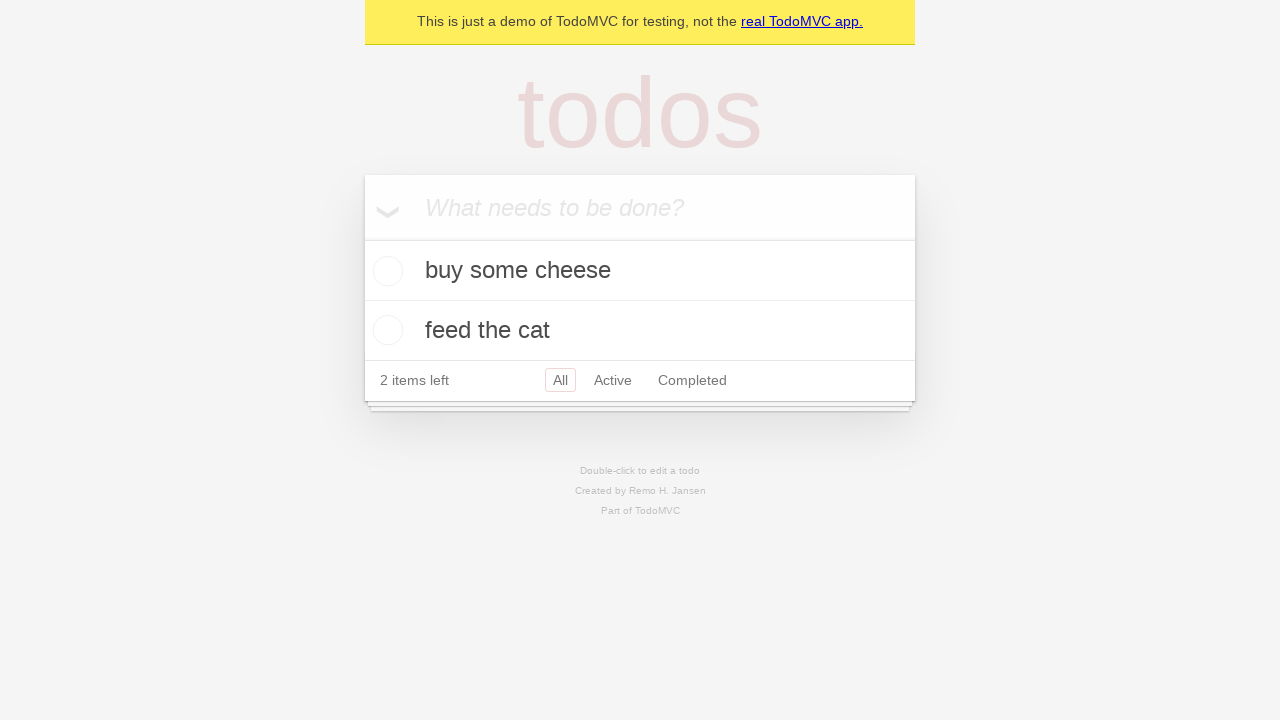

Filled todo input with 'book a doctors appointment' on internal:attr=[placeholder="What needs to be done?"i]
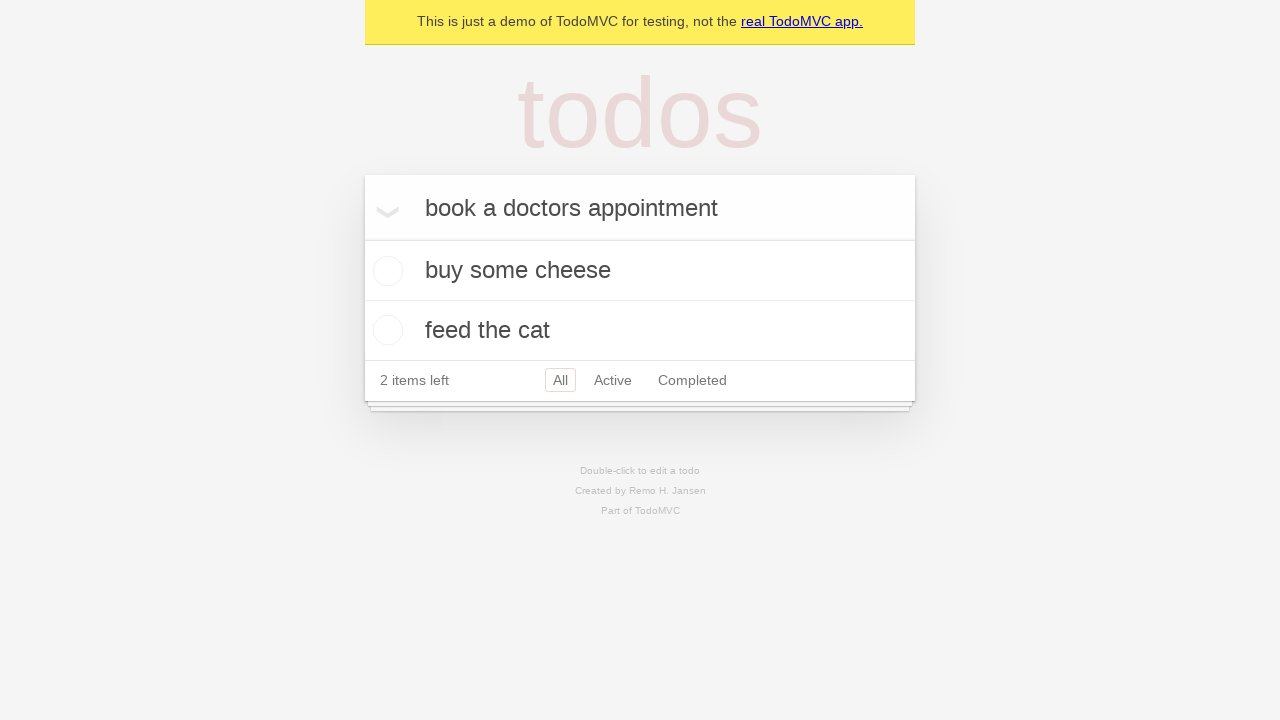

Pressed Enter to add third todo on internal:attr=[placeholder="What needs to be done?"i]
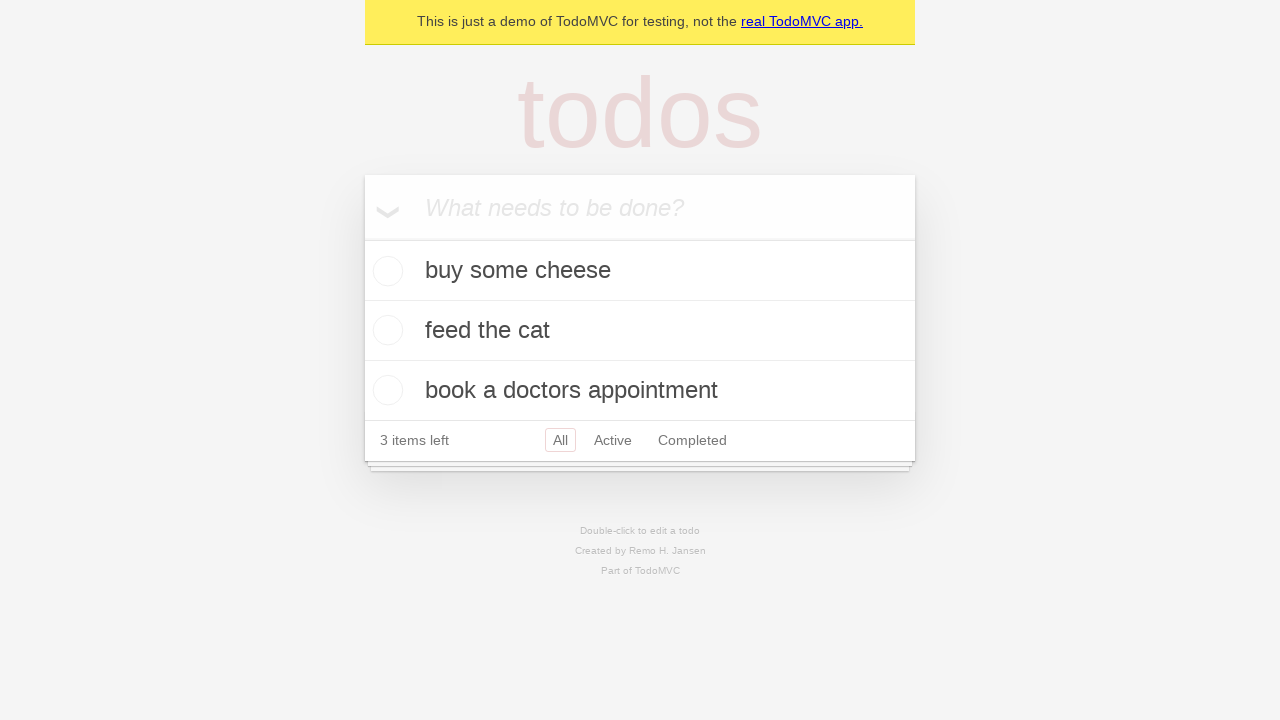

Clicked Active filter link at (613, 440) on internal:role=link[name="Active"i]
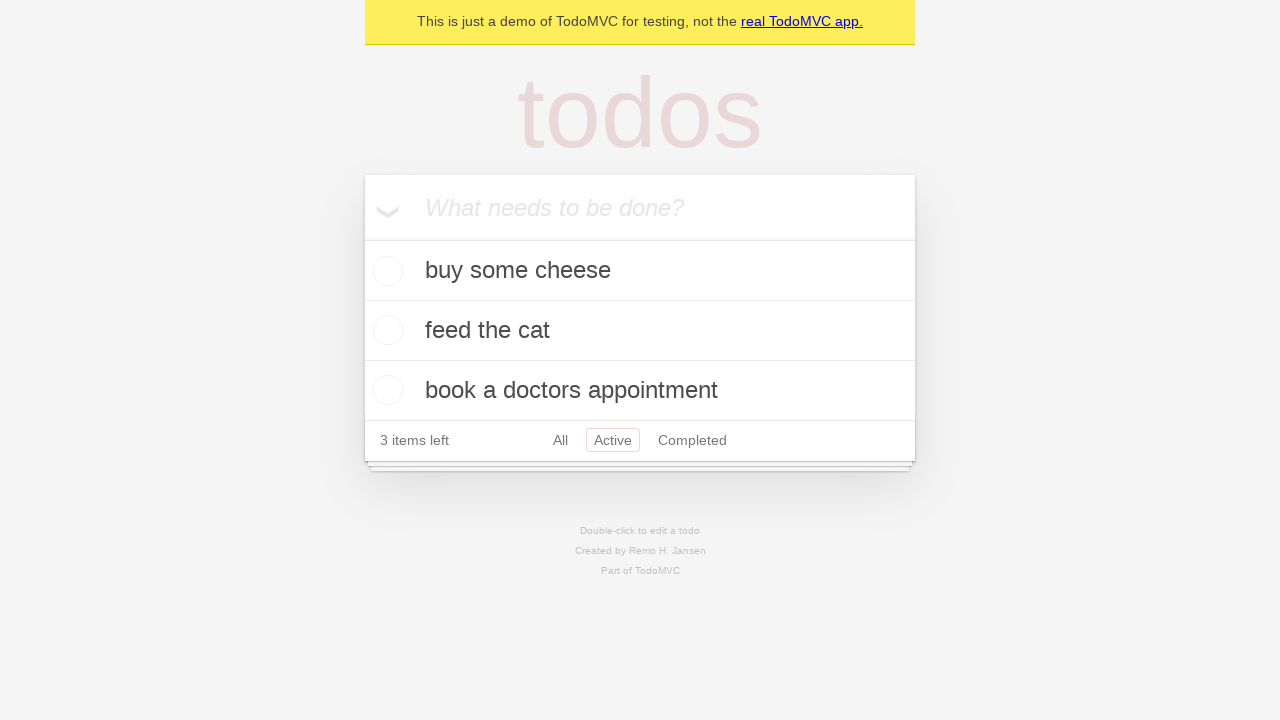

Clicked Completed filter link at (692, 440) on internal:role=link[name="Completed"i]
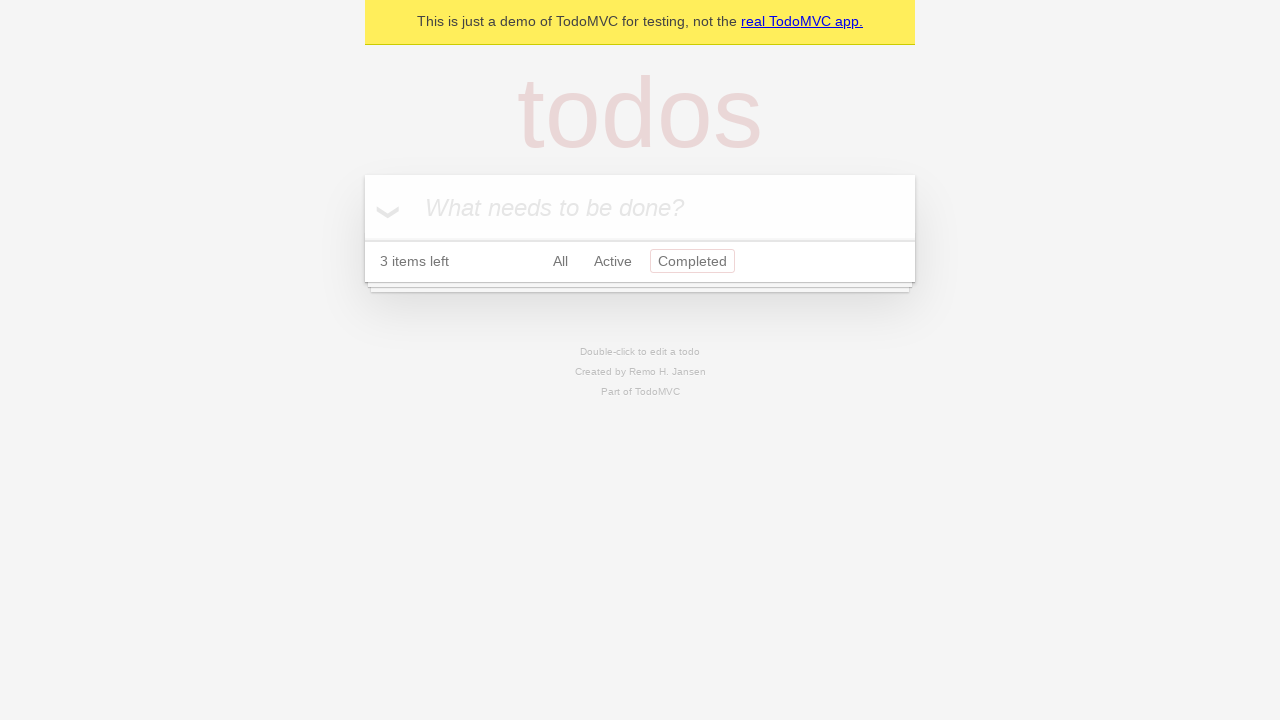

Verified Completed filter is highlighted with 'a.selected' selector
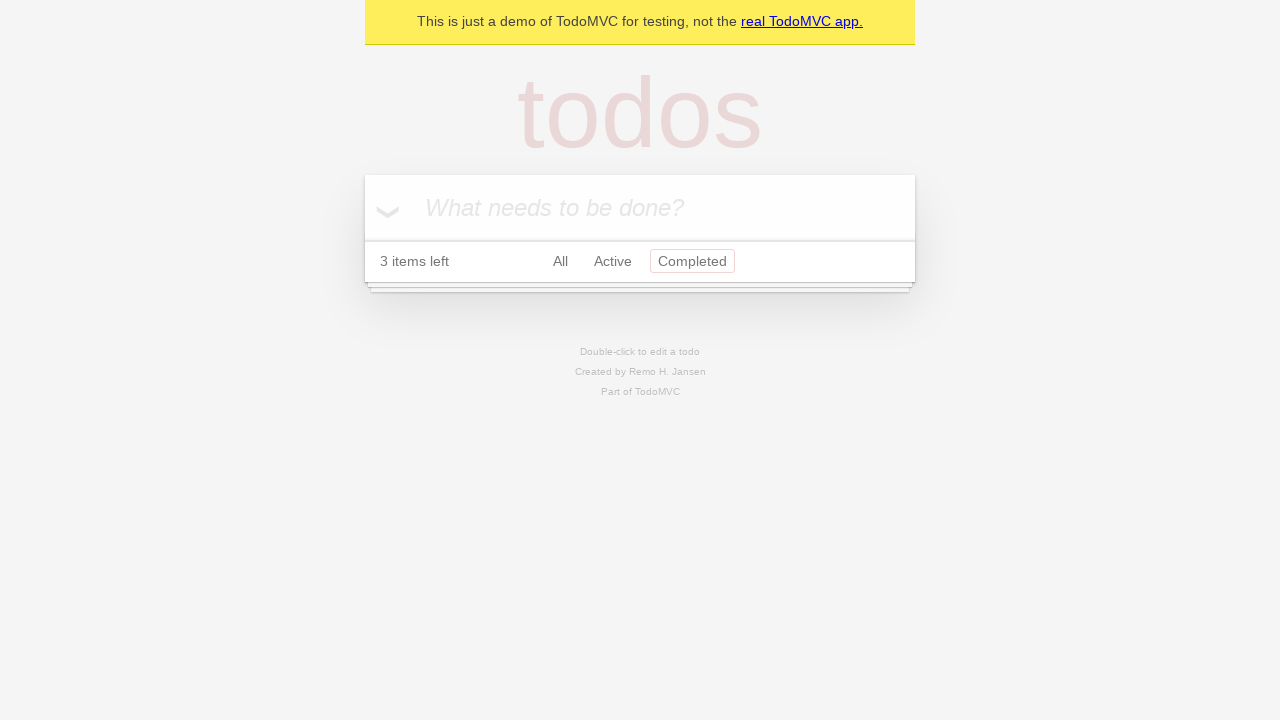

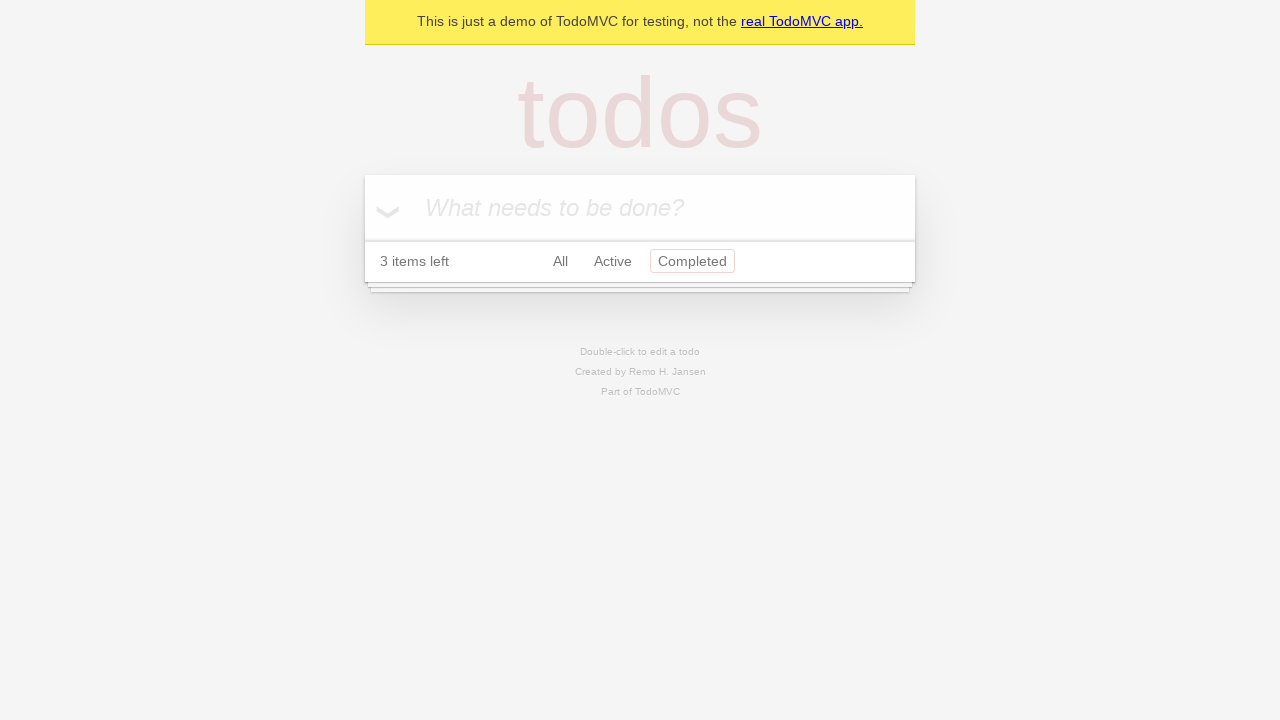